Navigates to the Advisor360 website, maximizes the browser window, and retrieves the page title and current URL

Starting URL: https://advisor360.com

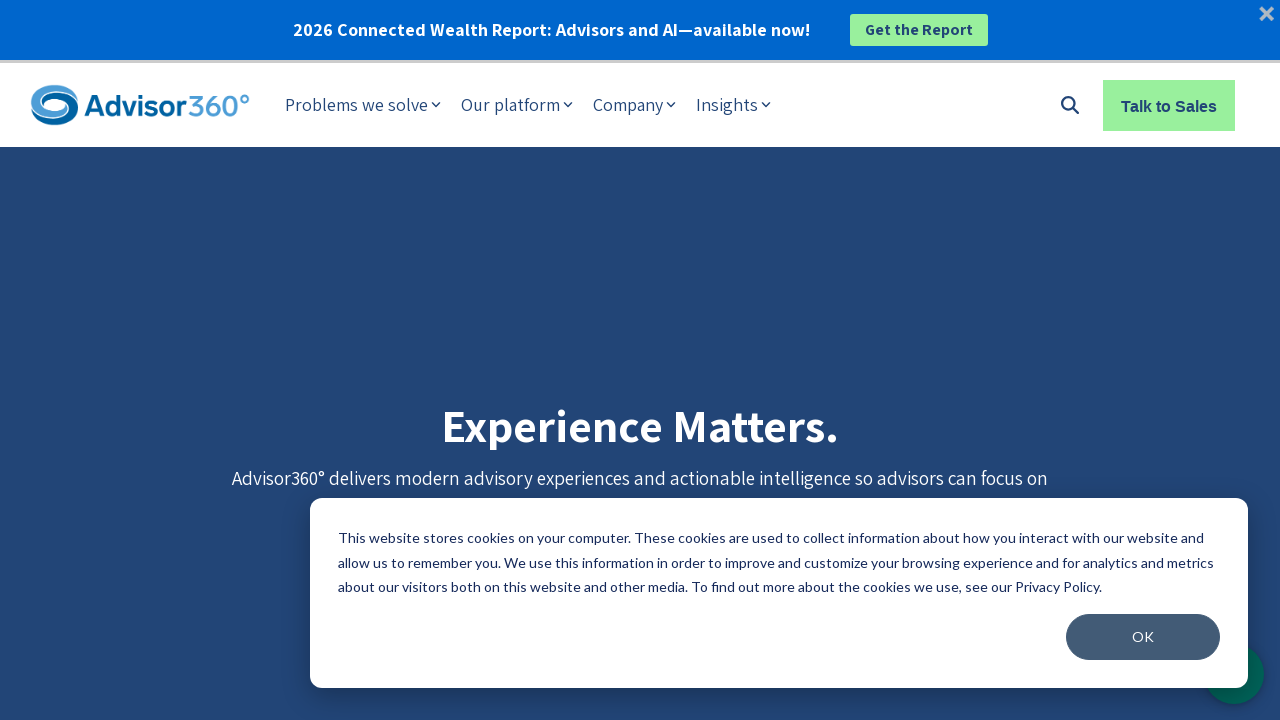

Set viewport size to 1920x1080
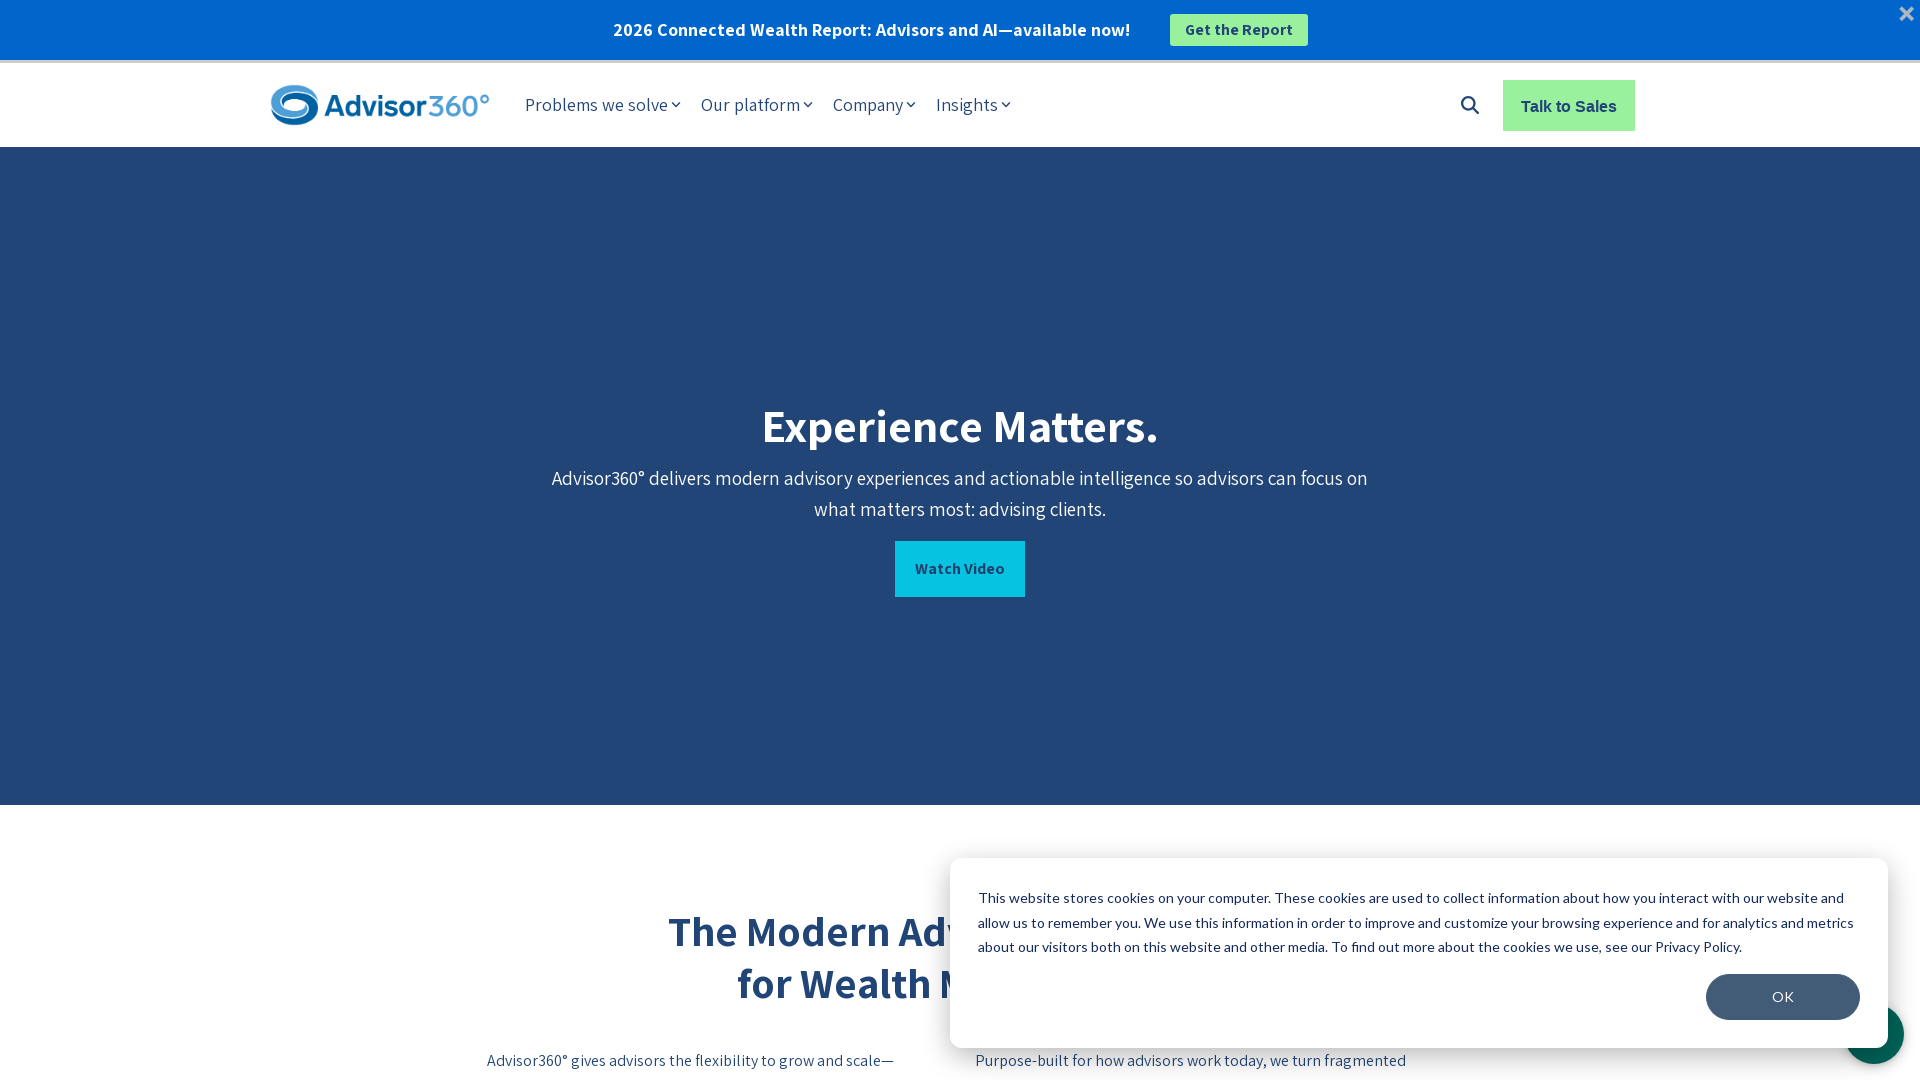

Page loaded - DOM content ready
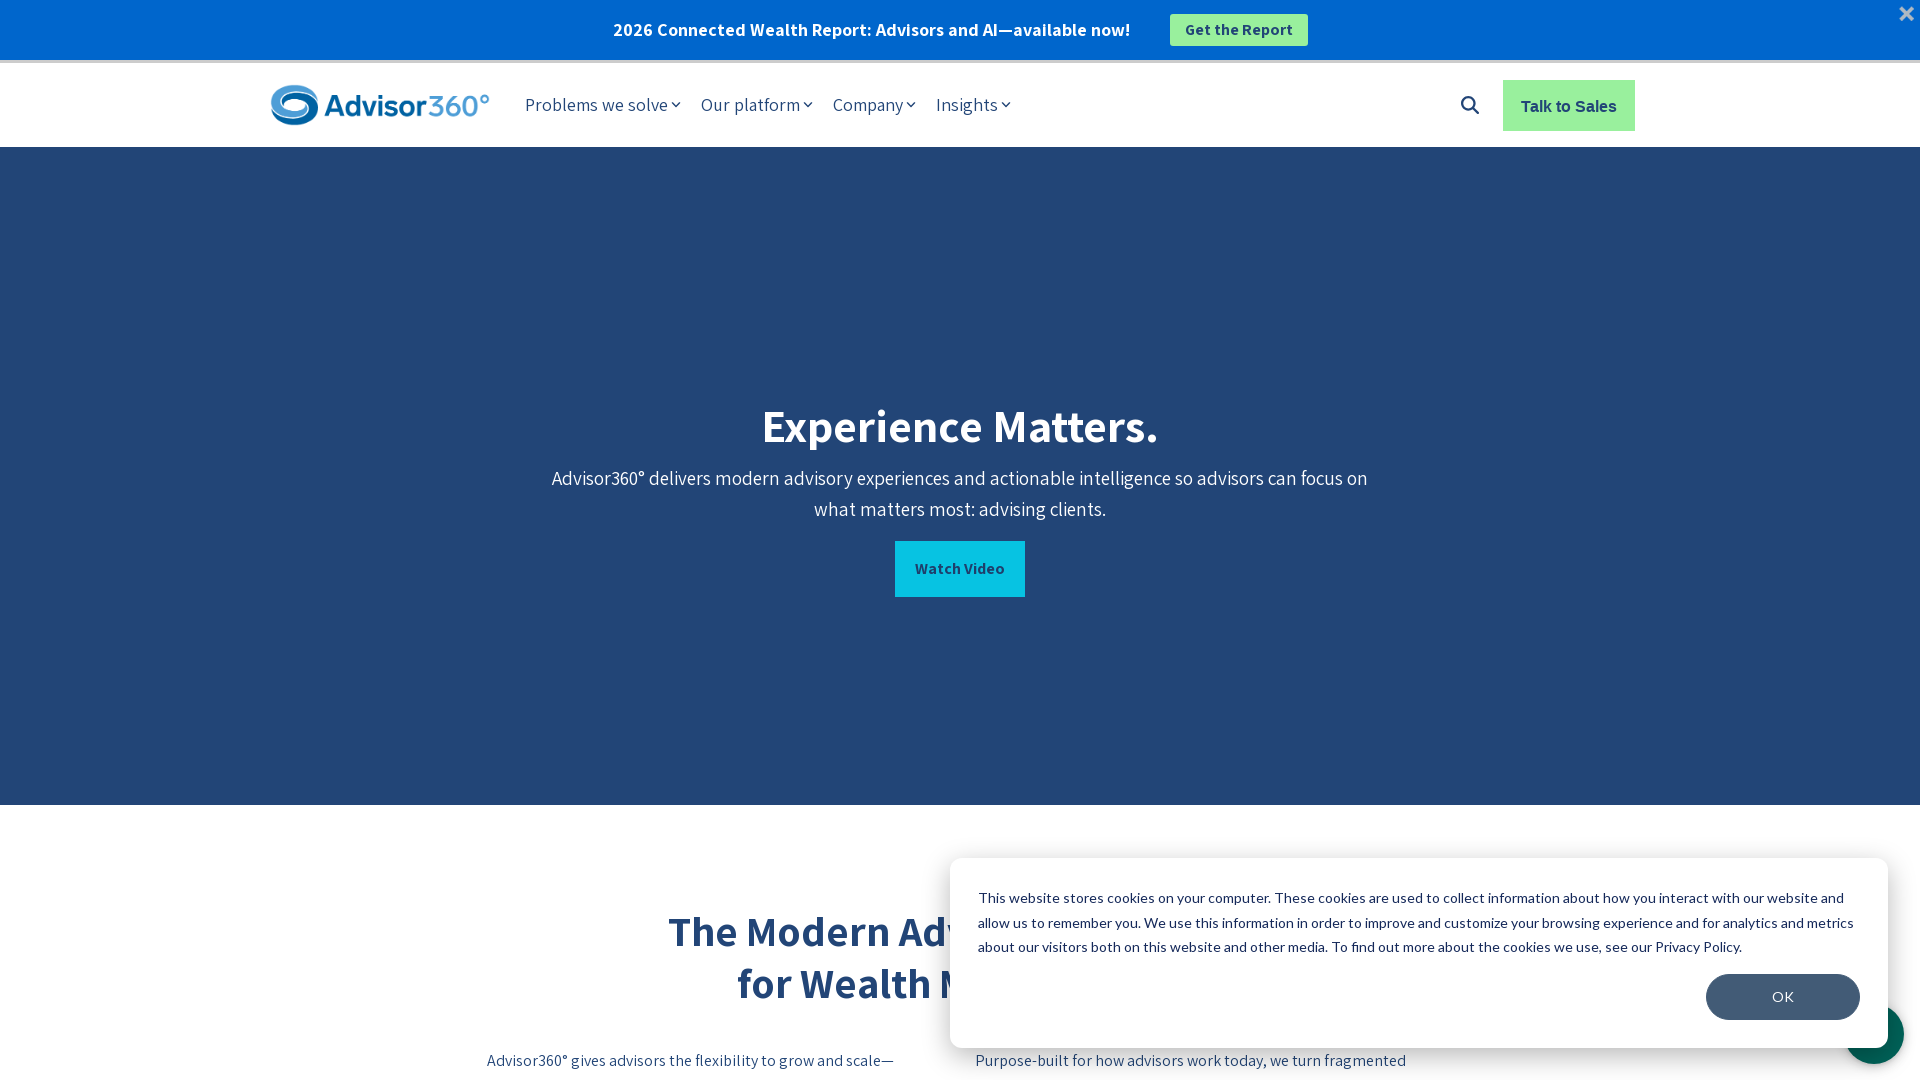

Retrieved page title: Digital Wealth Management Software | Advisor360°
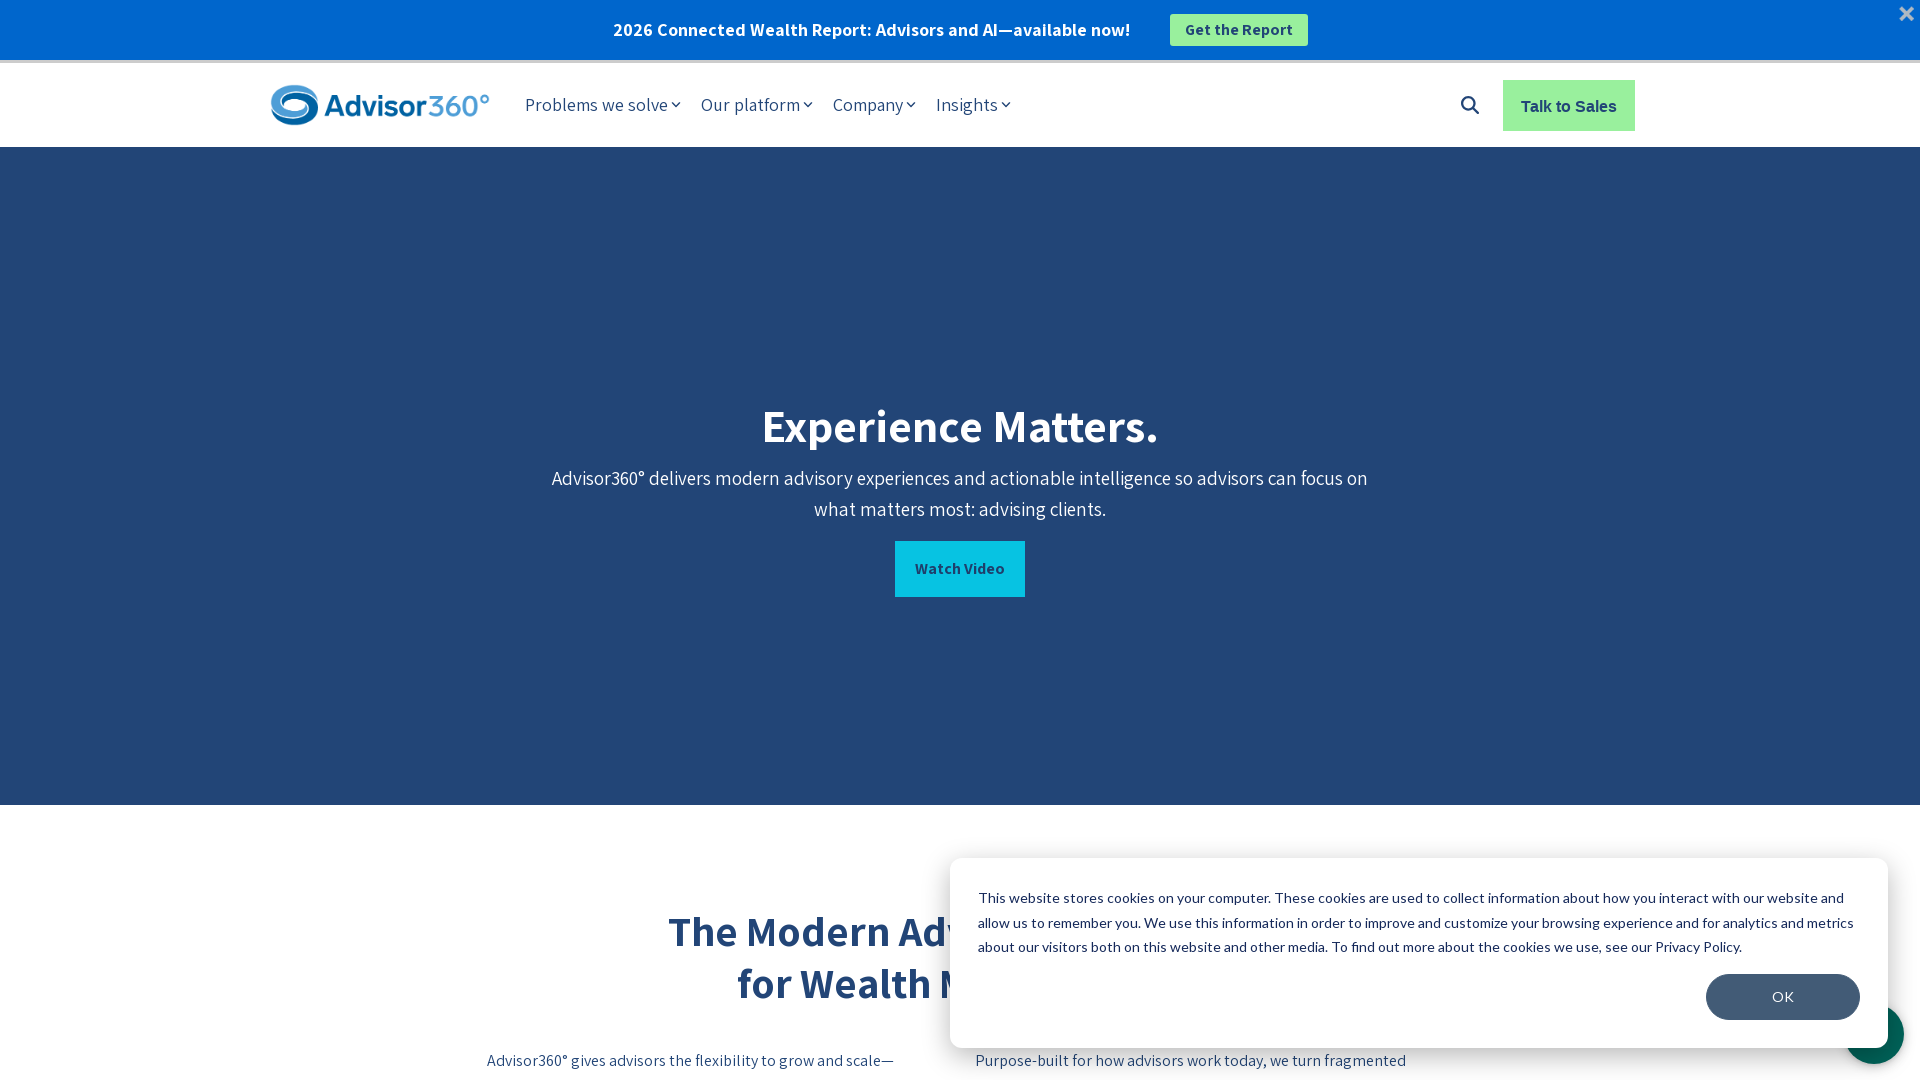

Retrieved current URL: https://www.advisor360.com/
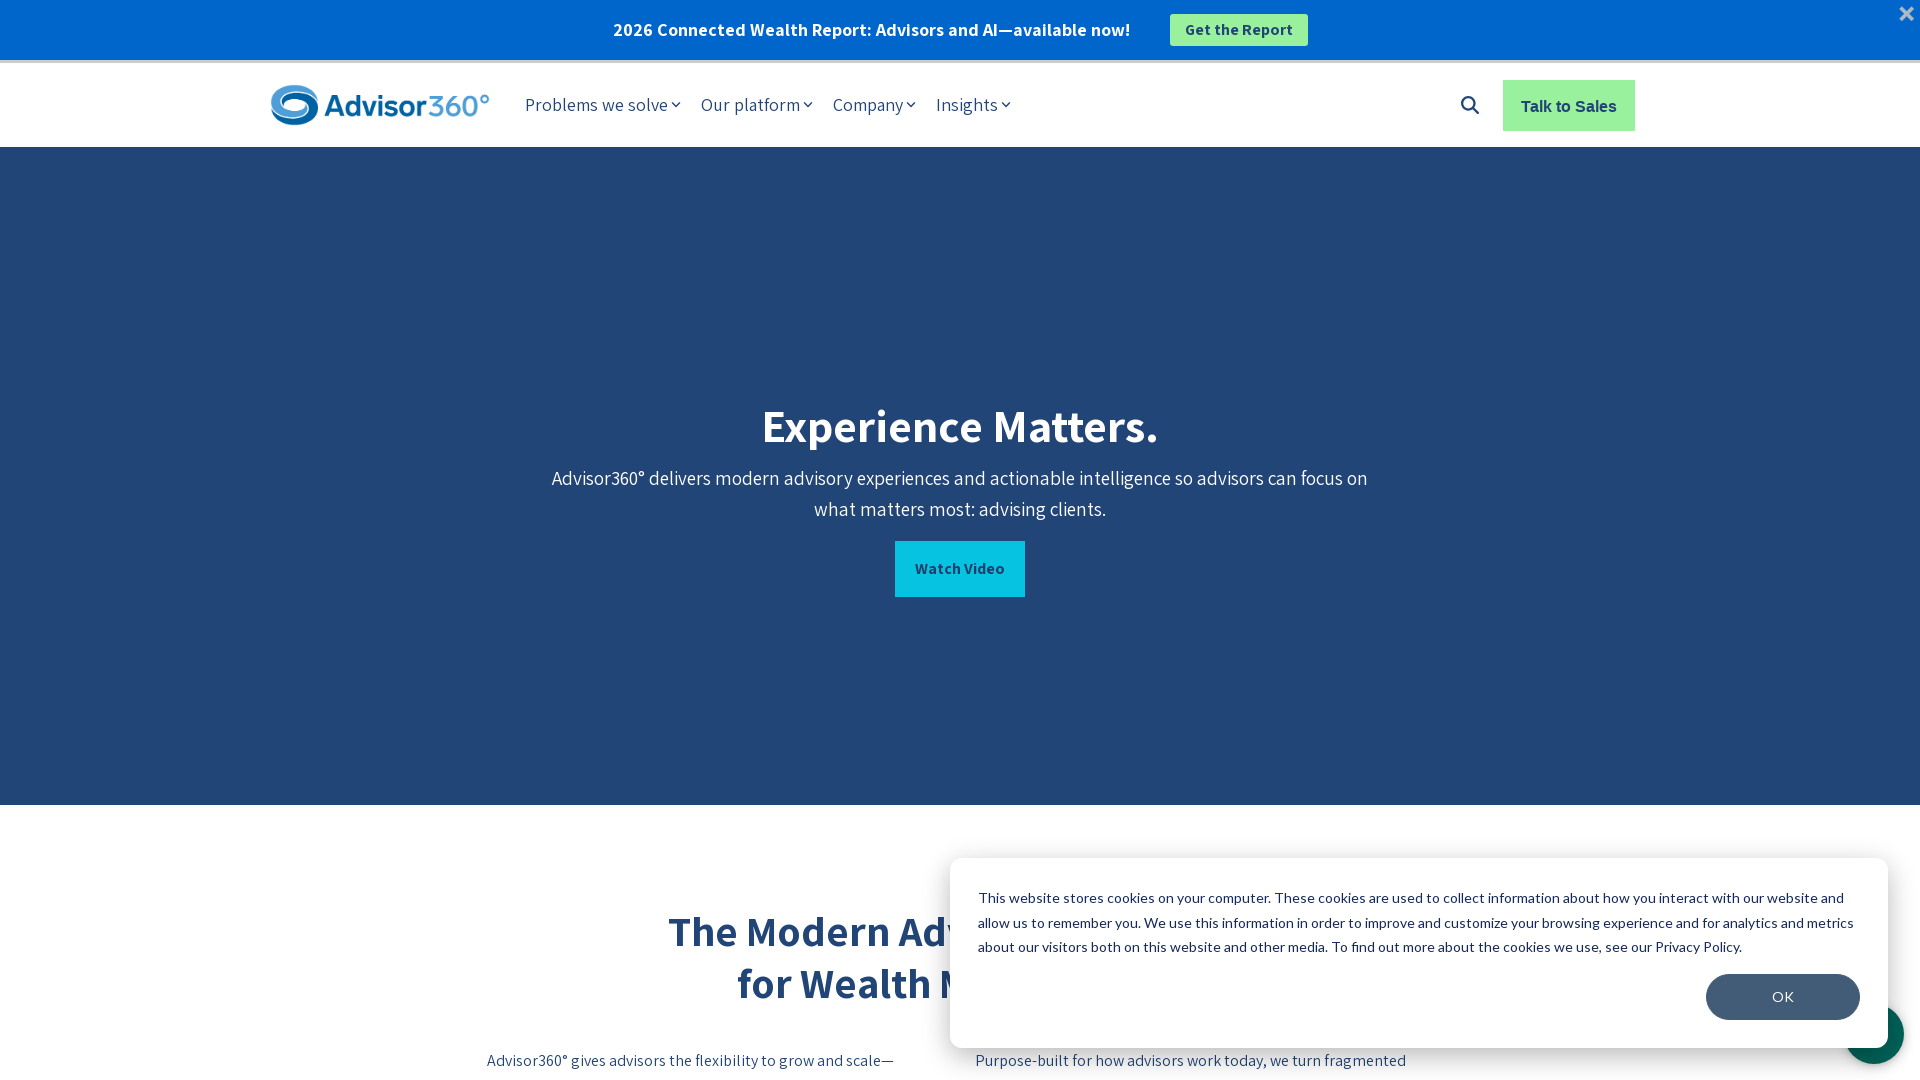

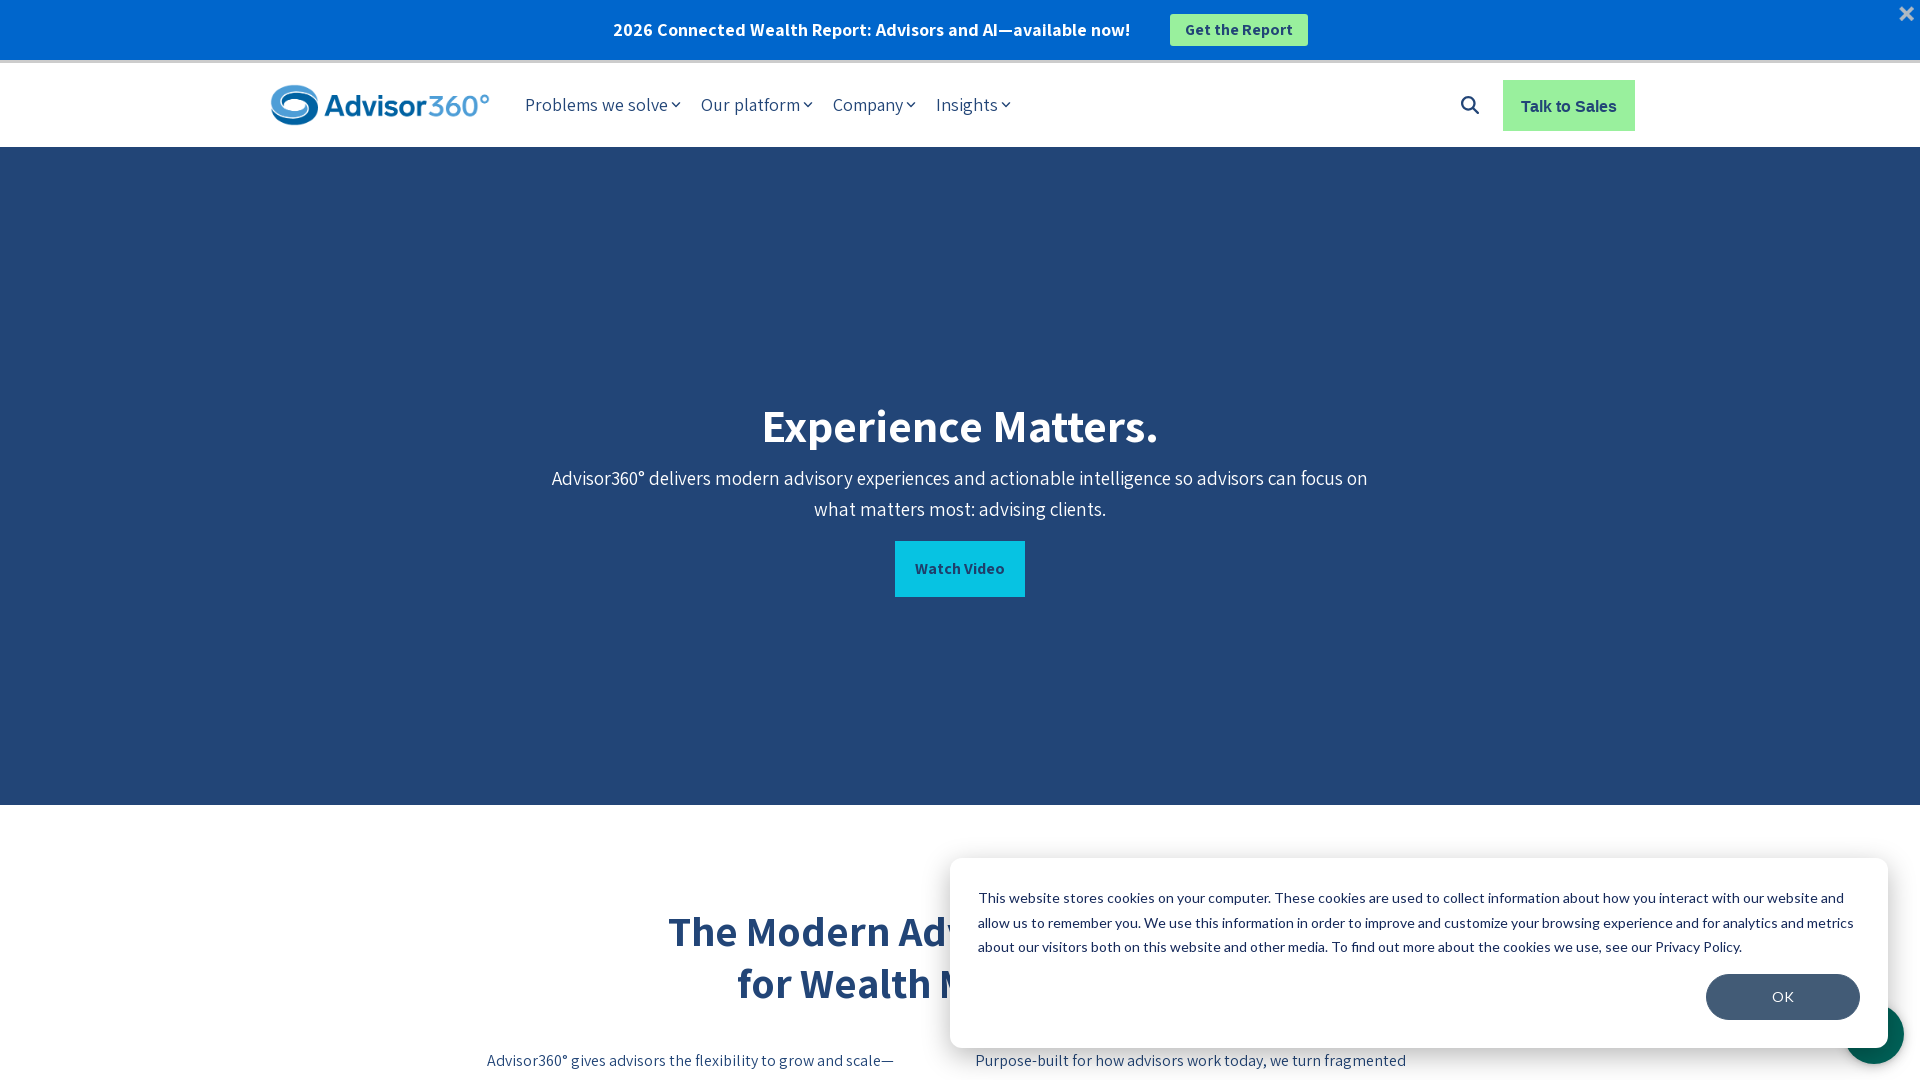